Tests form controls by clicking a radio button and selecting an option from a dropdown menu

Starting URL: https://dgotlieb.github.io/Controllers/

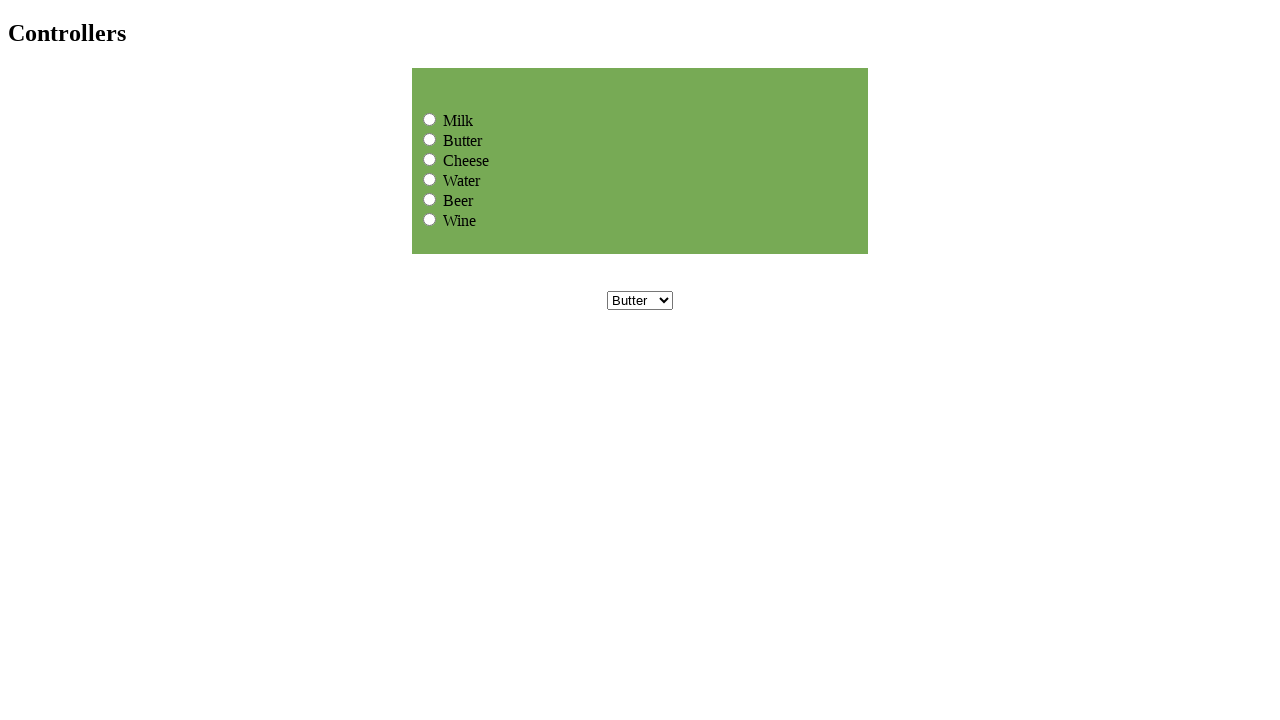

Clicked the third radio button at (430, 159) on xpath=/html/body/table/tbody/tr/td/table/tbody/tr/td/input[3]
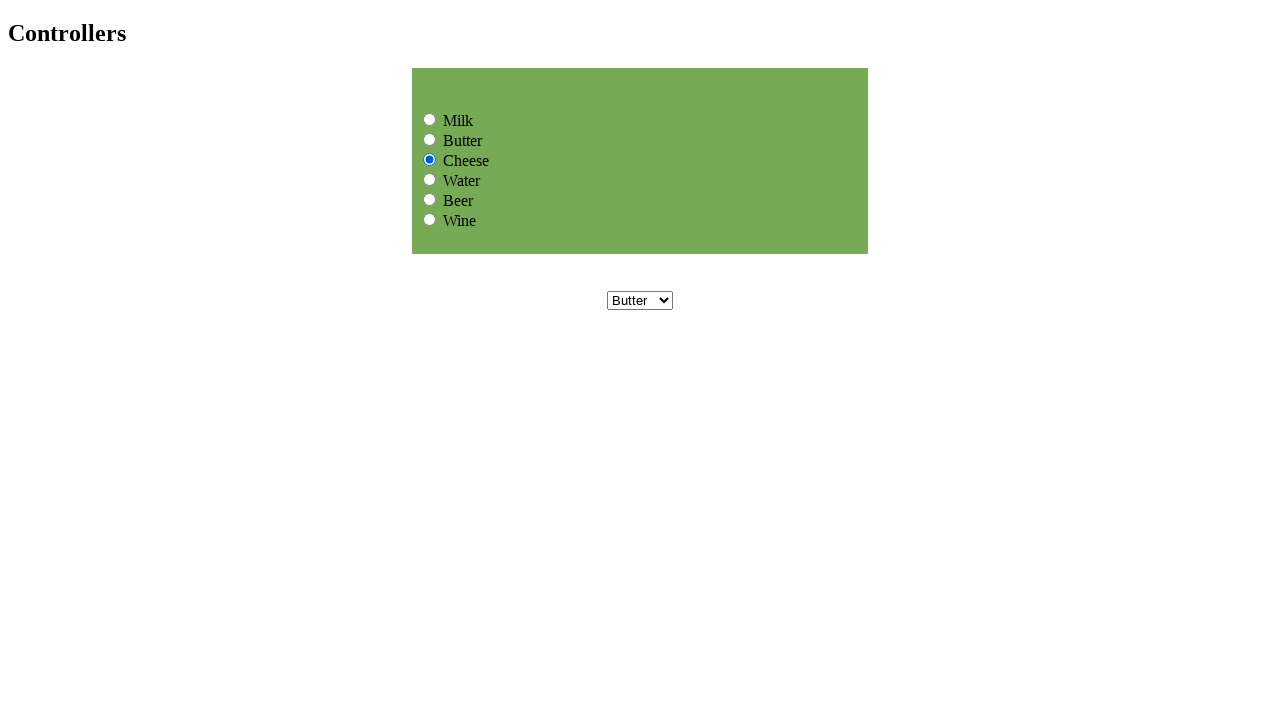

Selected 'Cheese' from the dropdown menu on select[name='dropdownmenu']
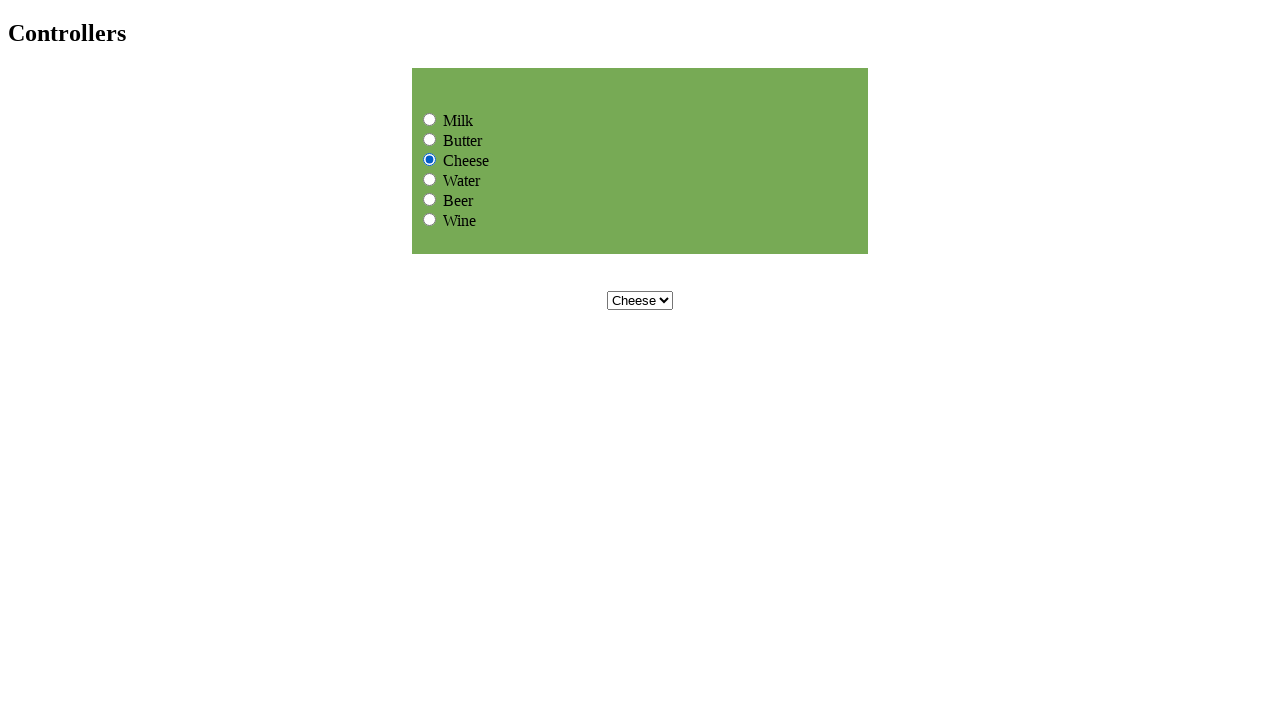

Located the dropdown menu element
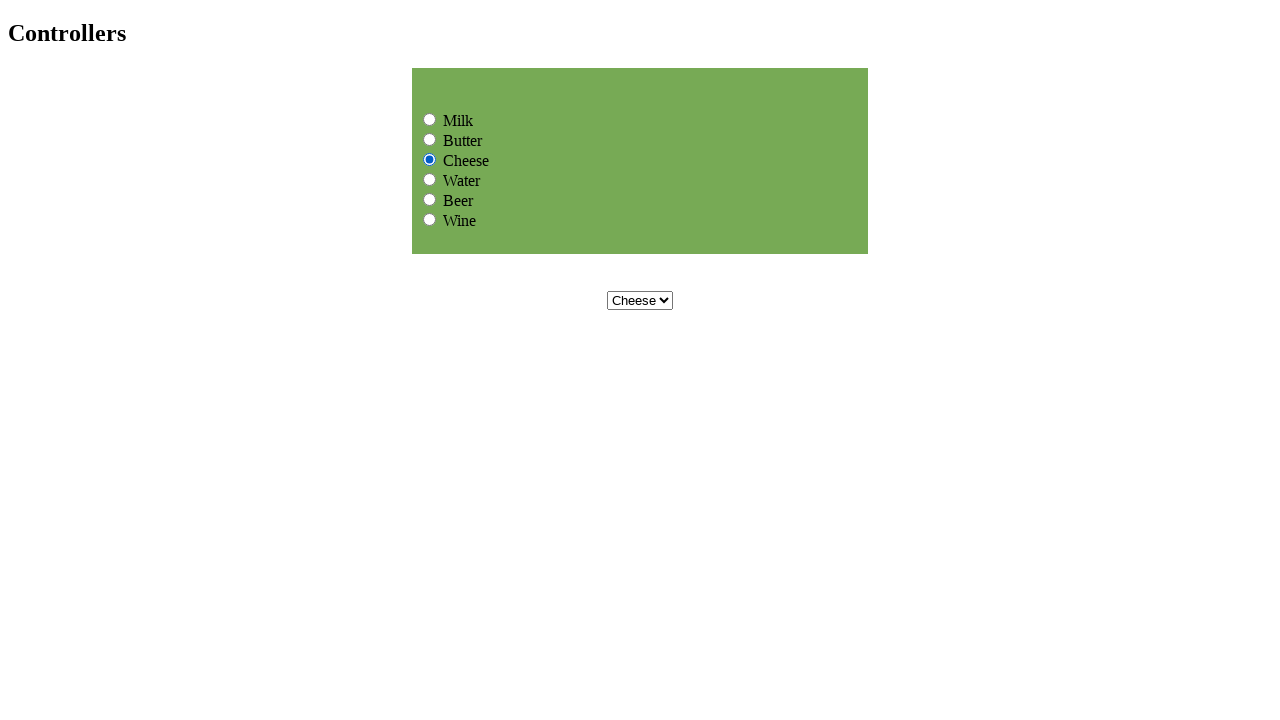

Retrieved all dropdown menu options for verification
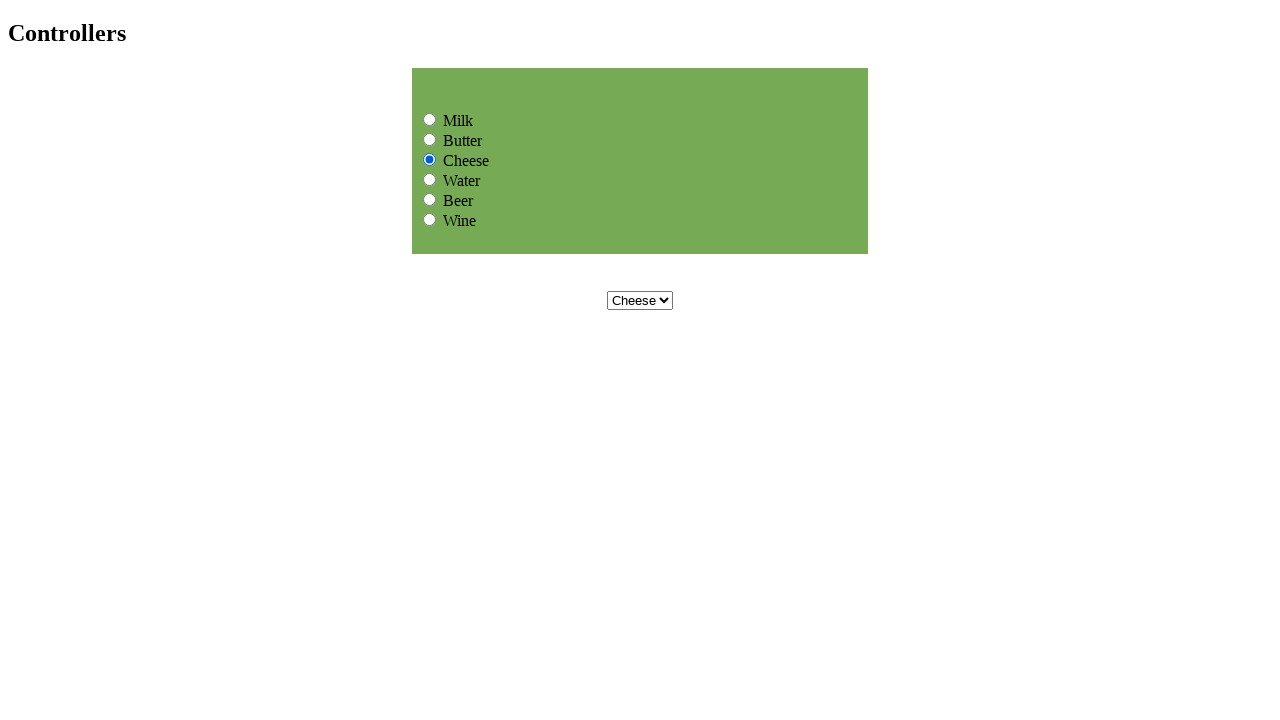

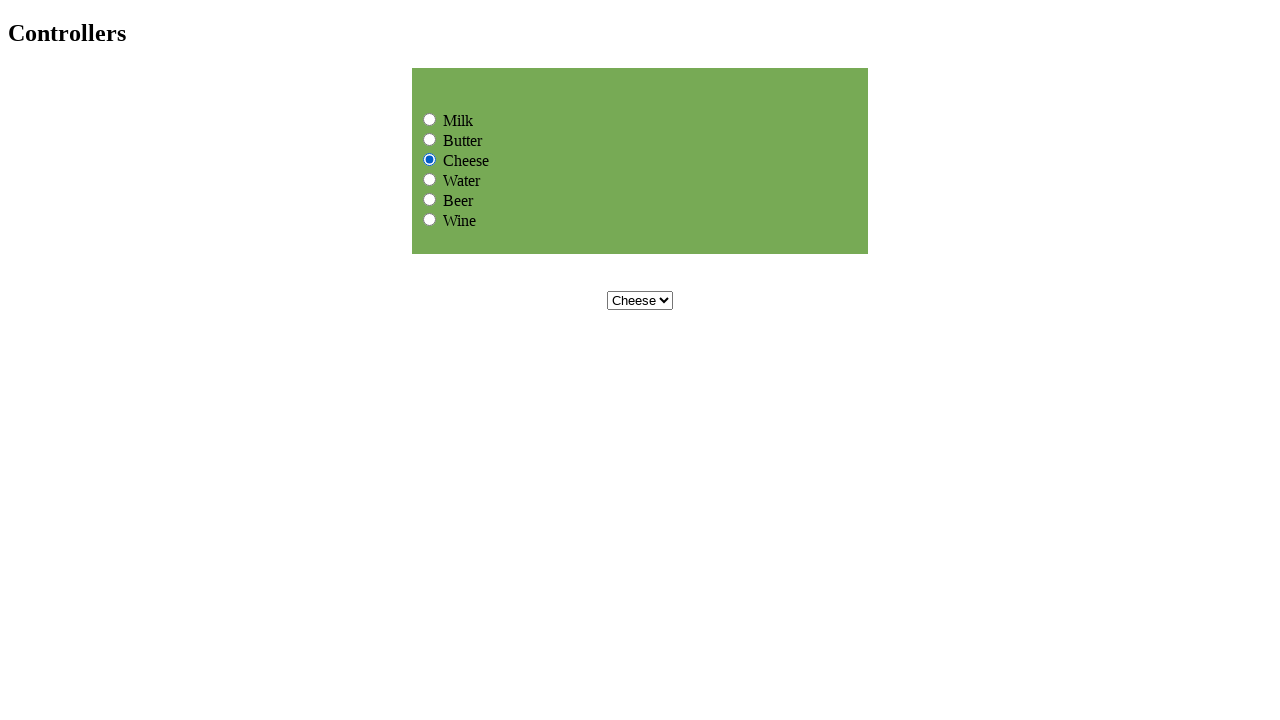